Adds specific grocery items (Cucumber, Brocolli, Beetroot) to cart, proceeds to checkout, and applies a promo code

Starting URL: https://rahulshettyacademy.com/seleniumPractise/#/

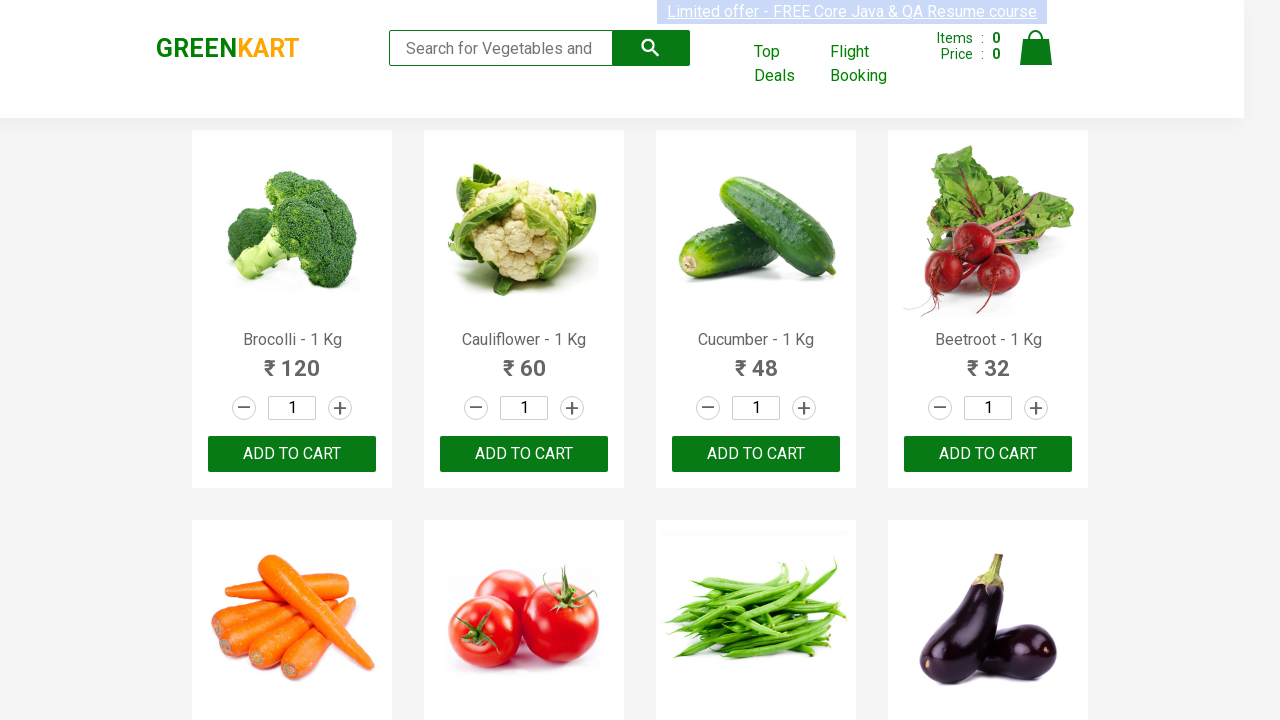

Waited for product names to load on grocery store page
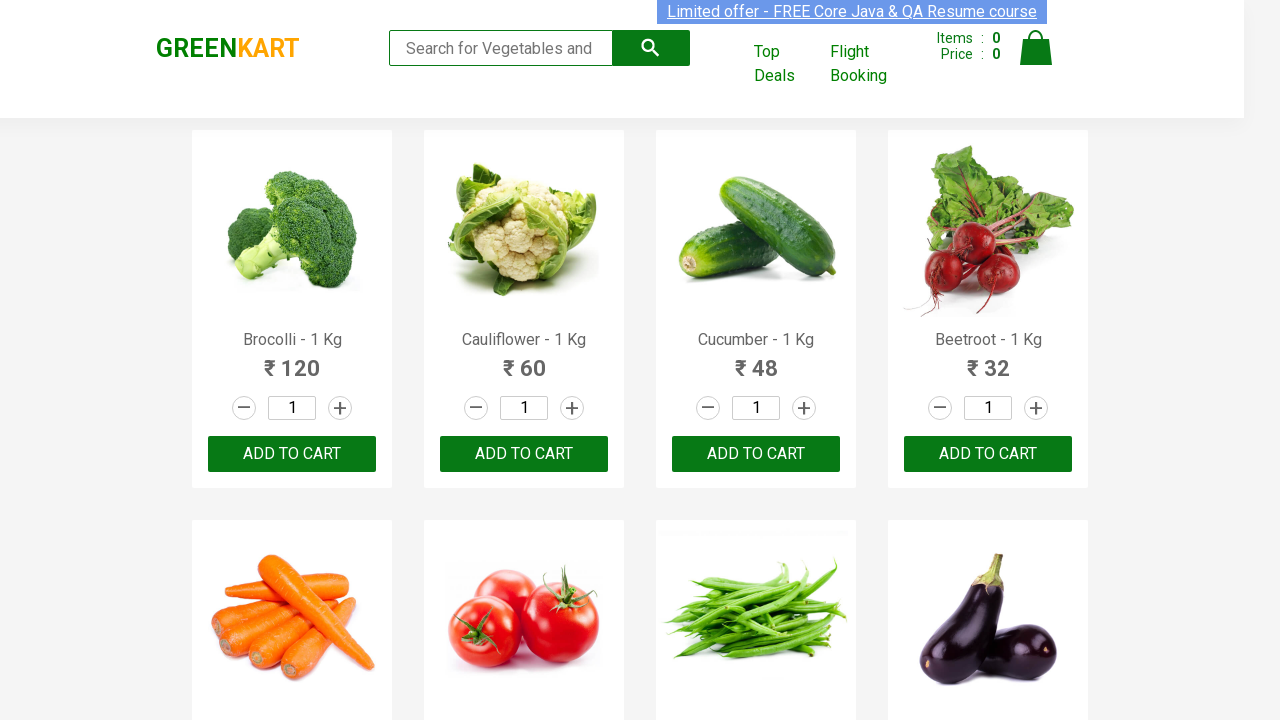

Retrieved all product name elements from page
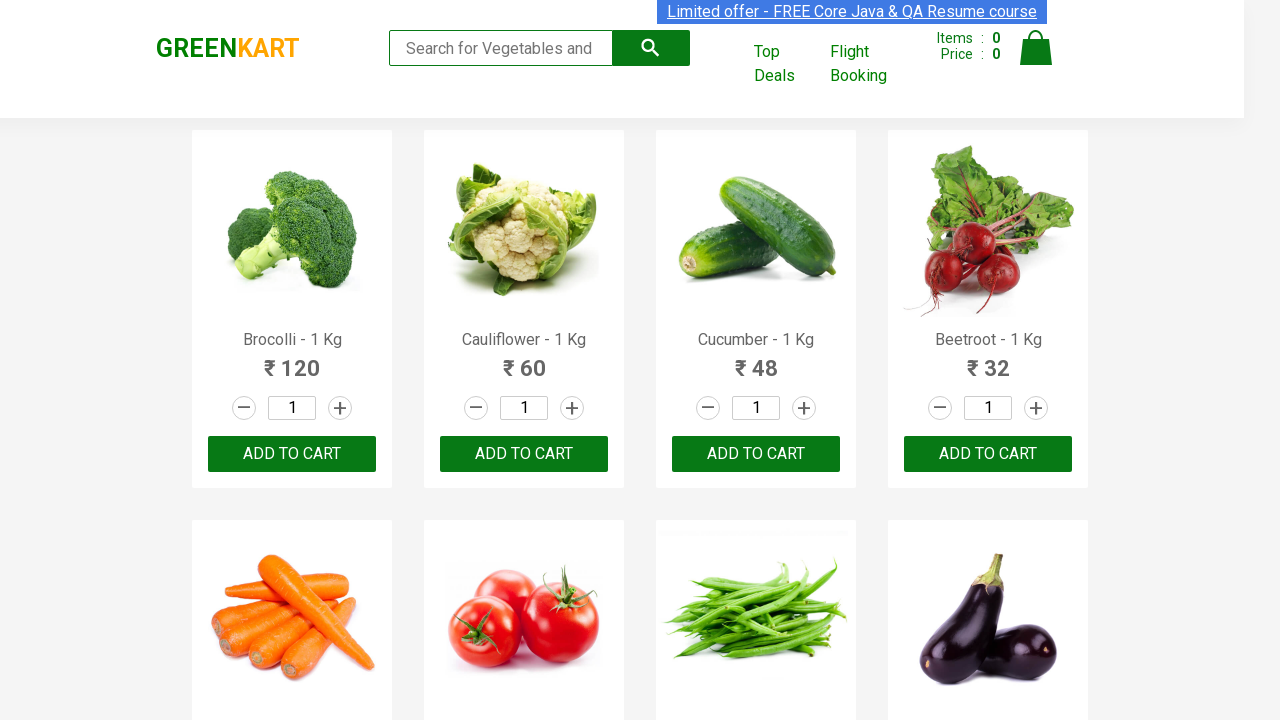

Retrieved all add to cart button elements from page
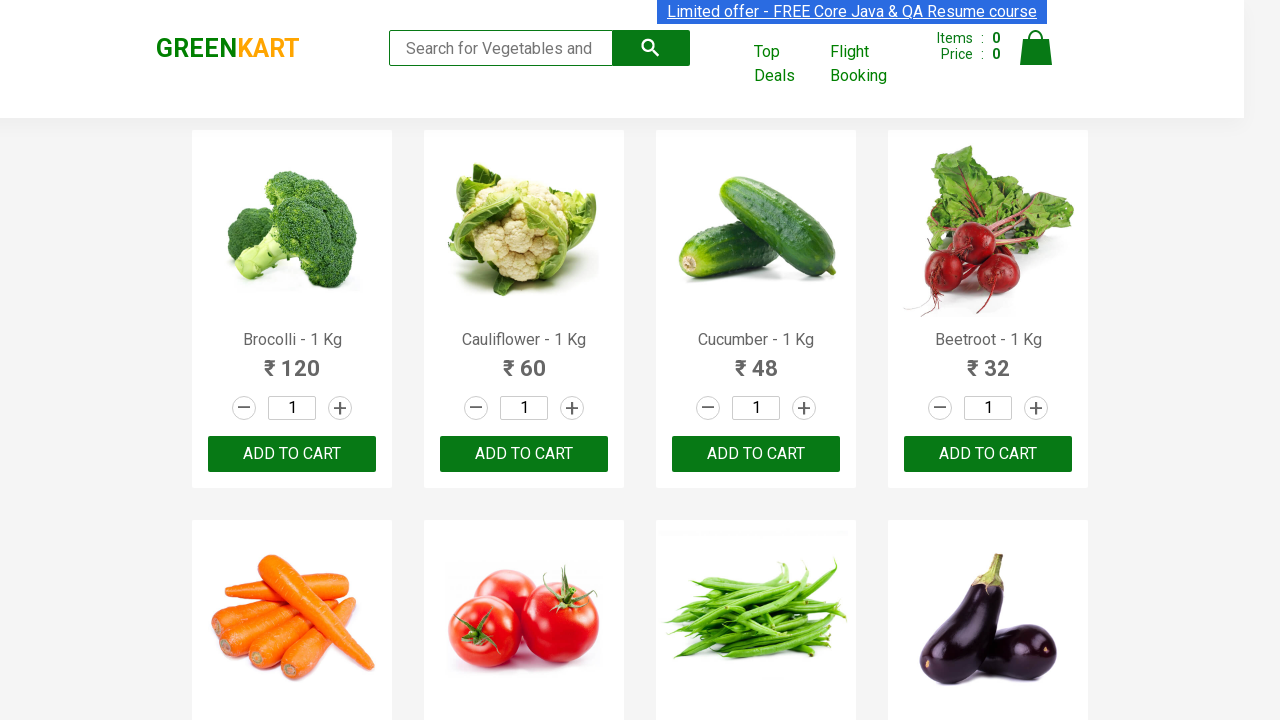

Added Brocolli to cart at (292, 454) on xpath=//*[@class='product-action']/button >> nth=0
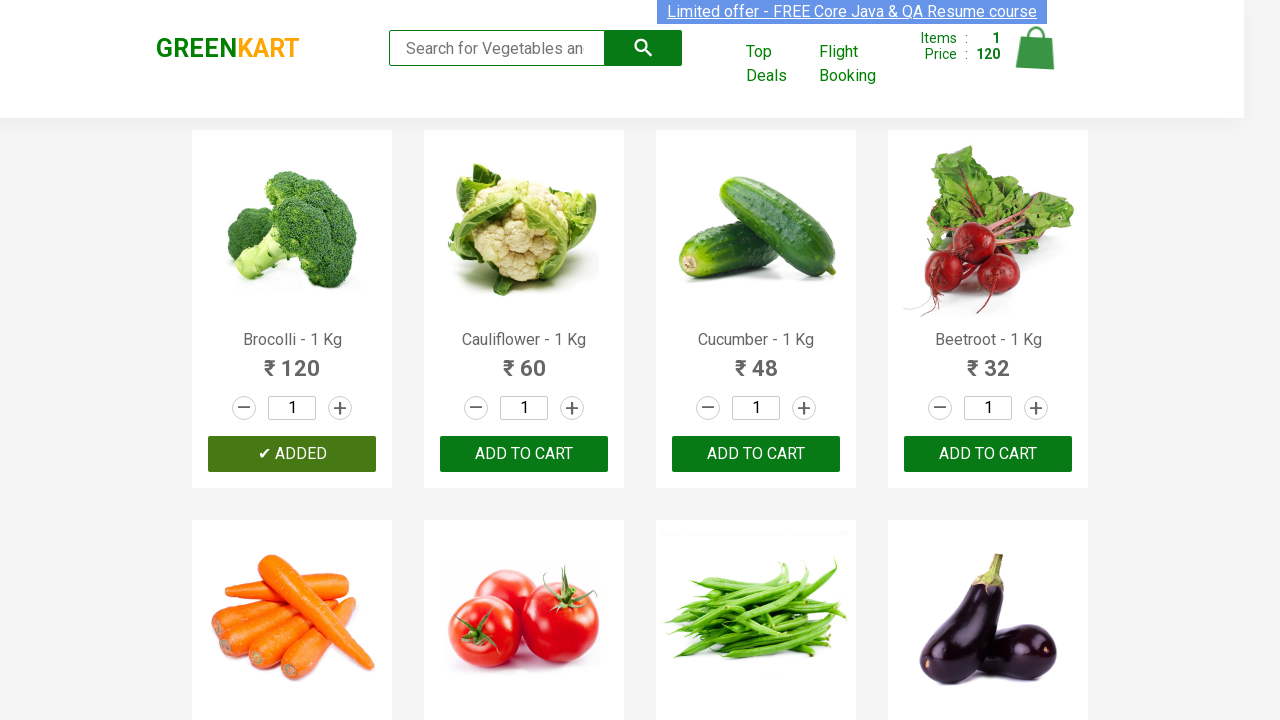

Added Cucumber to cart at (756, 454) on xpath=//*[@class='product-action']/button >> nth=2
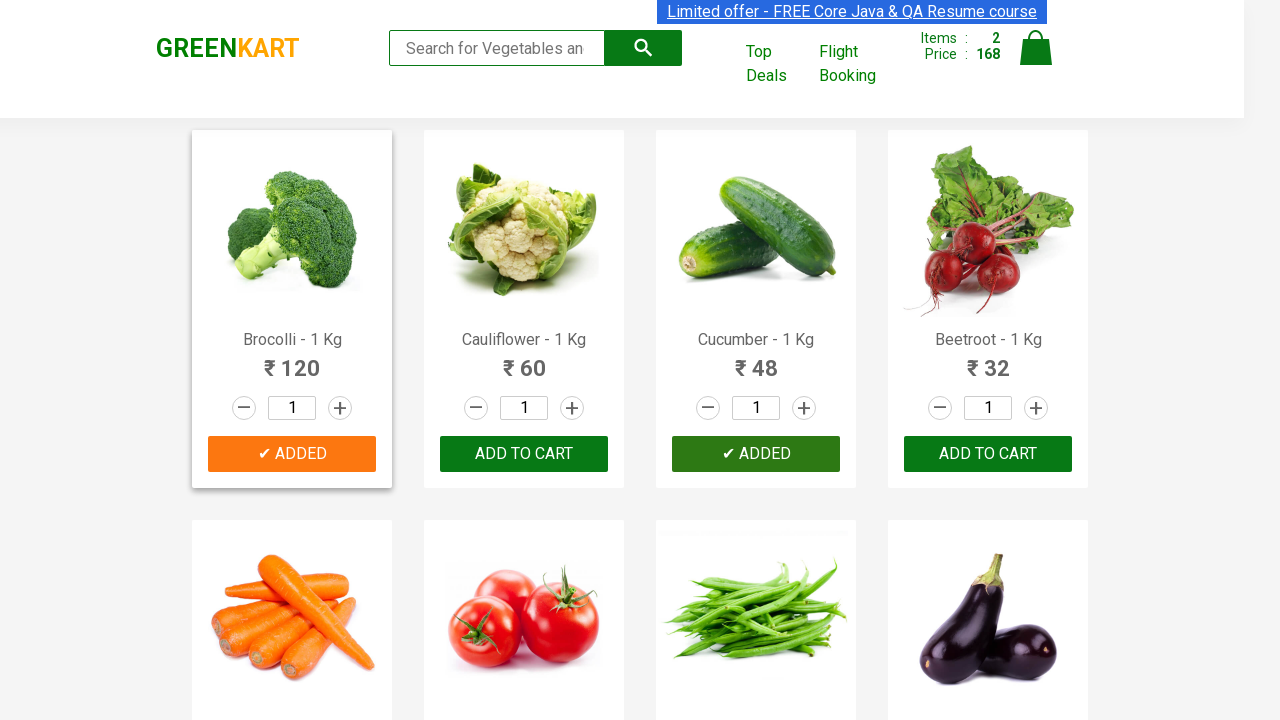

Added Beetroot to cart at (988, 454) on xpath=//*[@class='product-action']/button >> nth=3
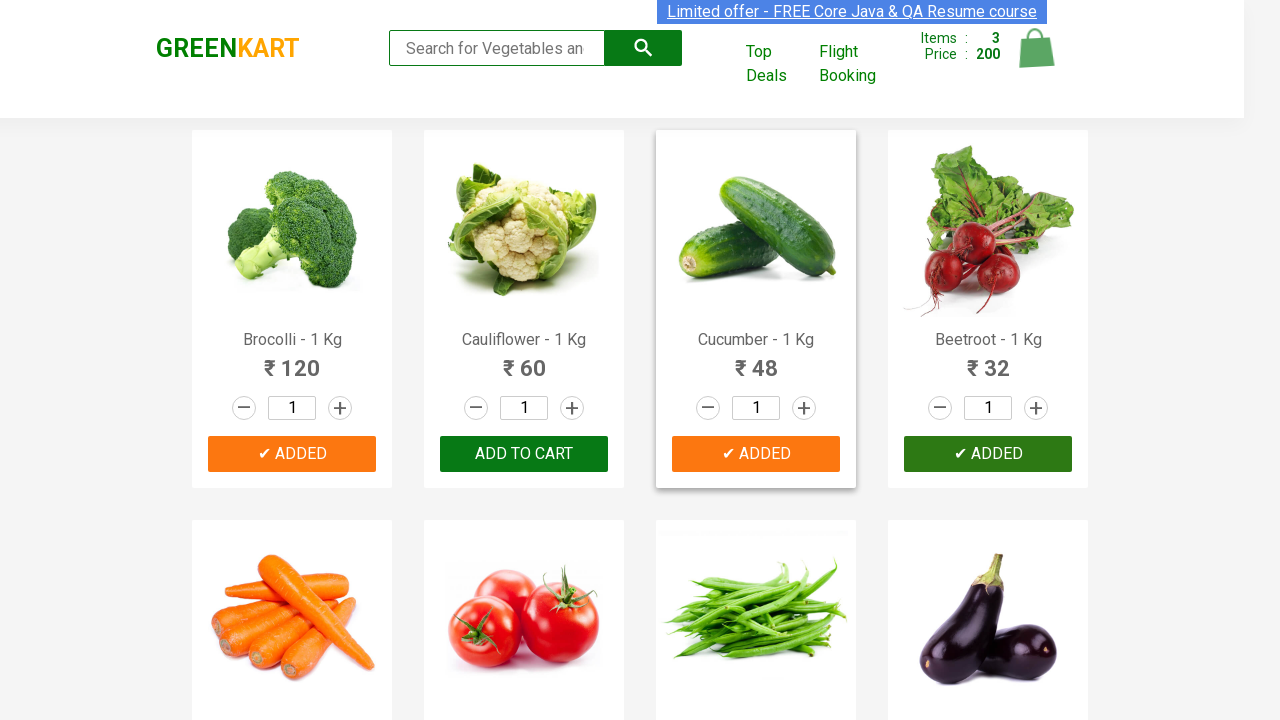

Clicked on cart icon to view shopping cart at (1036, 48) on [alt='Cart']
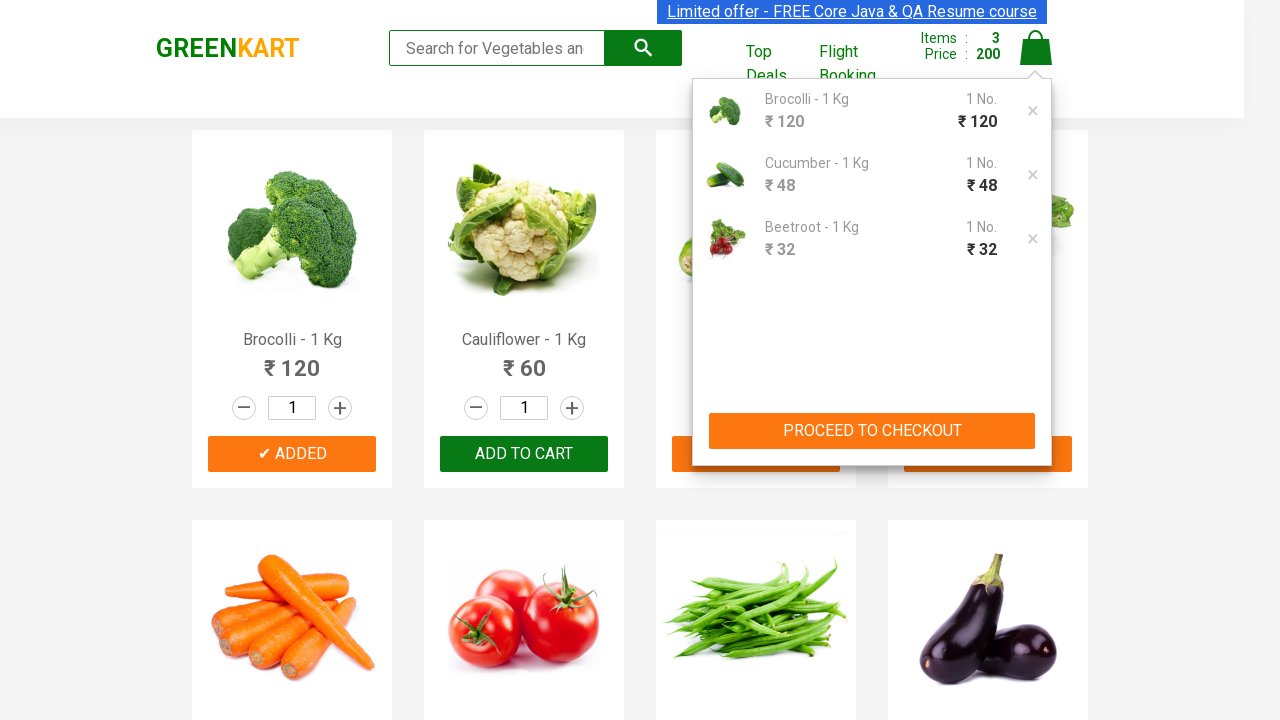

Clicked PROCEED TO CHECKOUT button to advance to checkout page at (872, 431) on xpath=//button[contains(text(),'PROCEED TO CHECKOUT')]
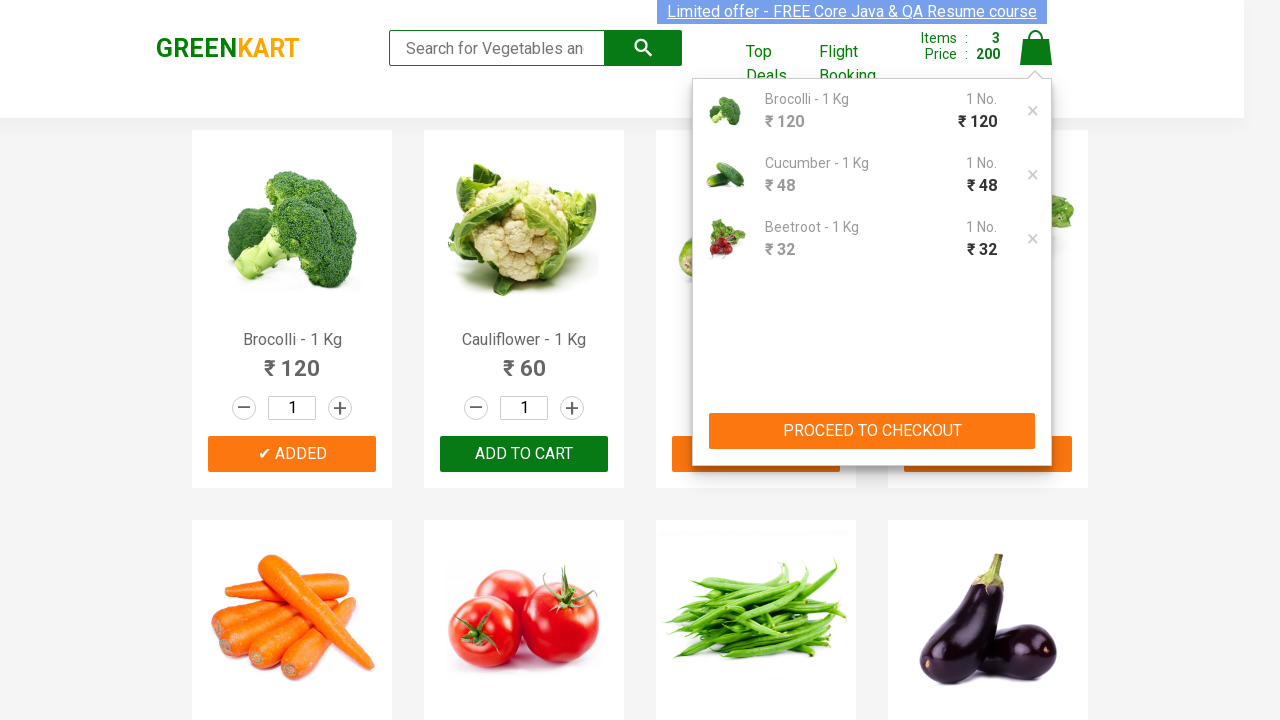

Waited for promo code input field to appear
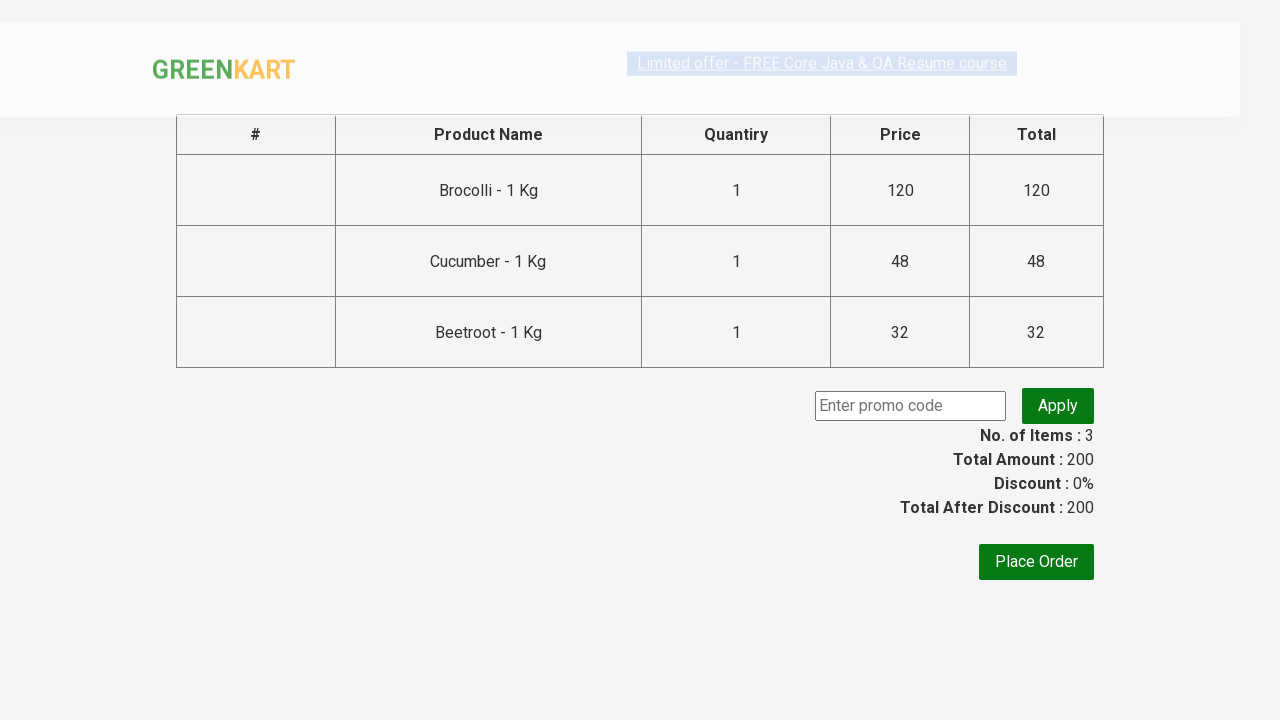

Filled promo code field with 'rahulshettyacademy' on input.promoCode
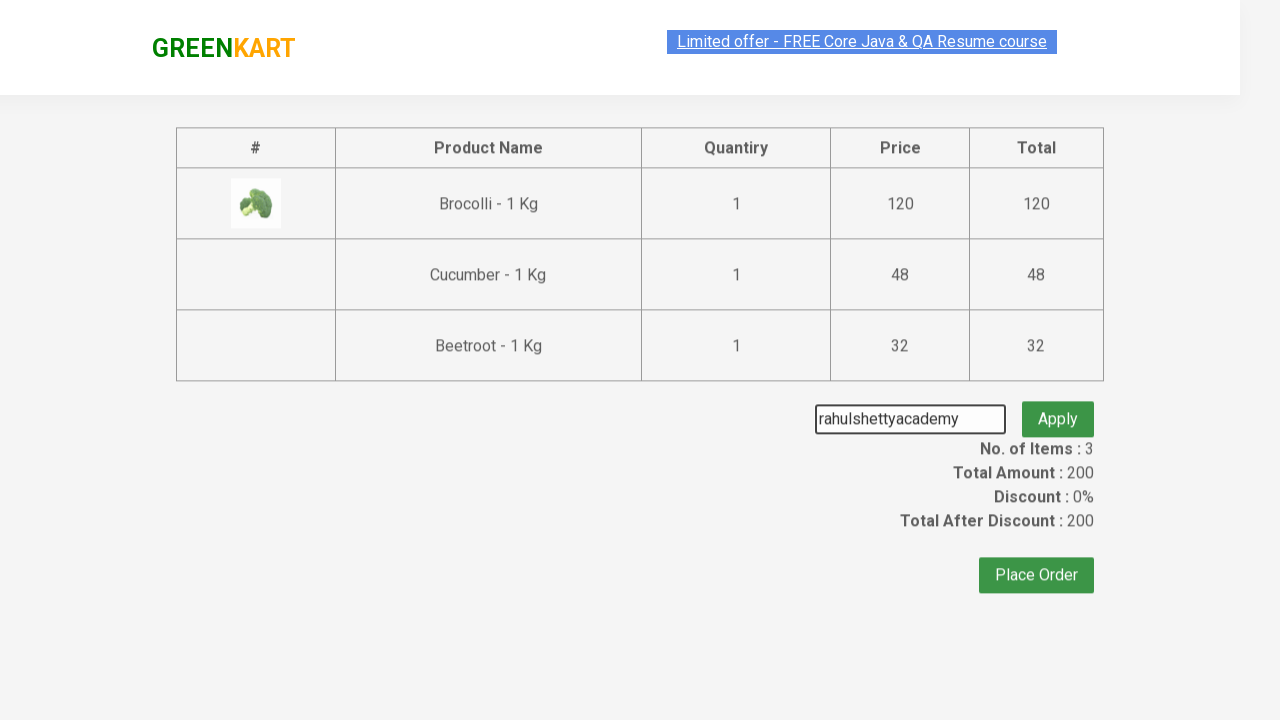

Clicked promo button to apply discount code at (1058, 406) on button.promoBtn
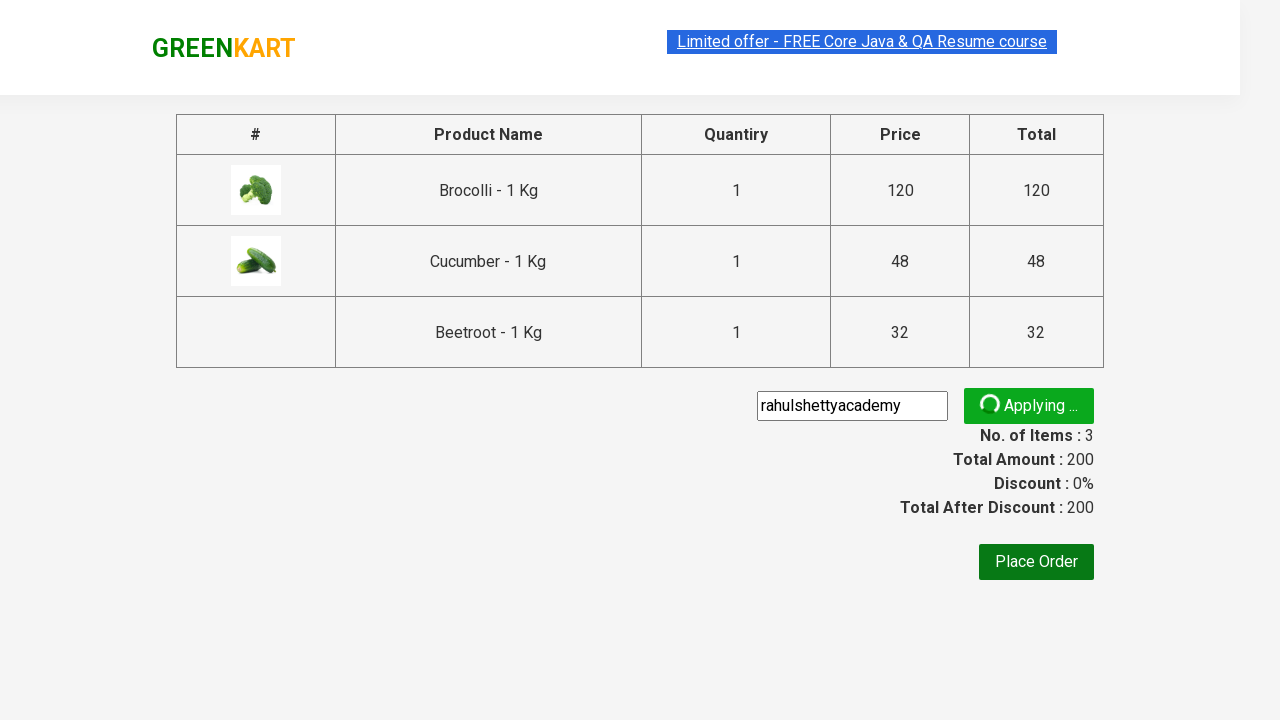

Promo code successfully applied and discount information displayed
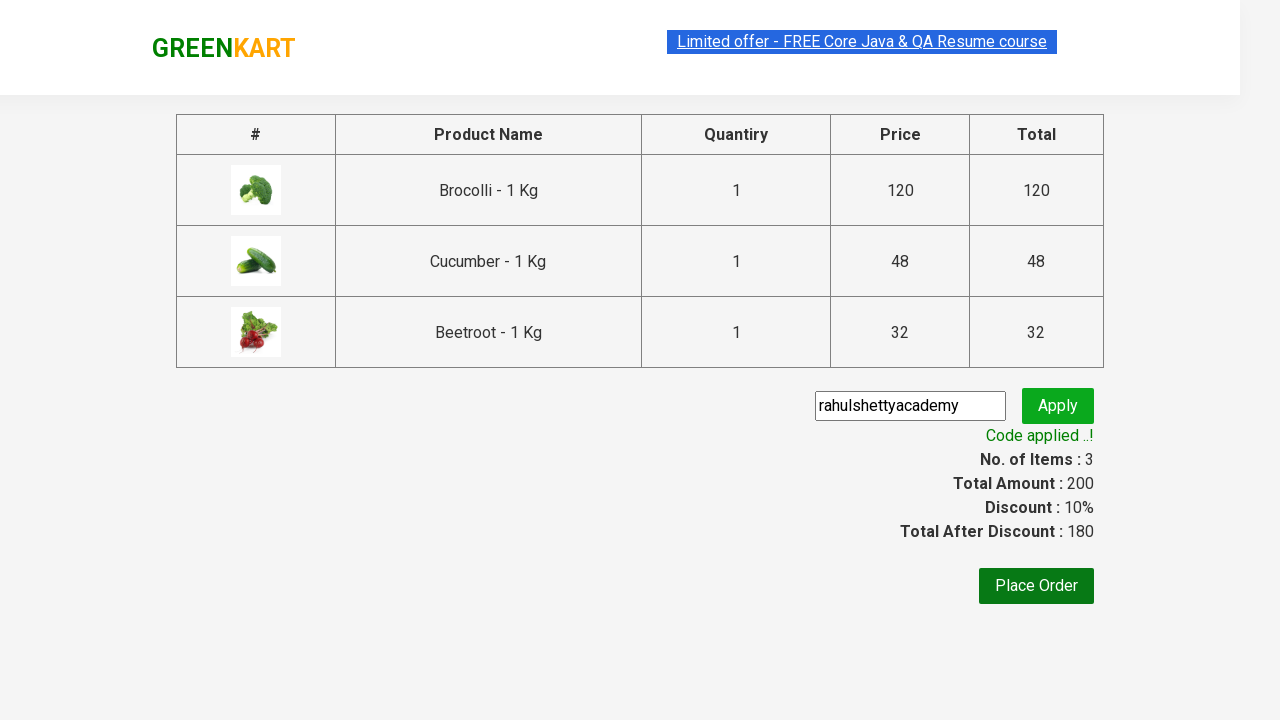

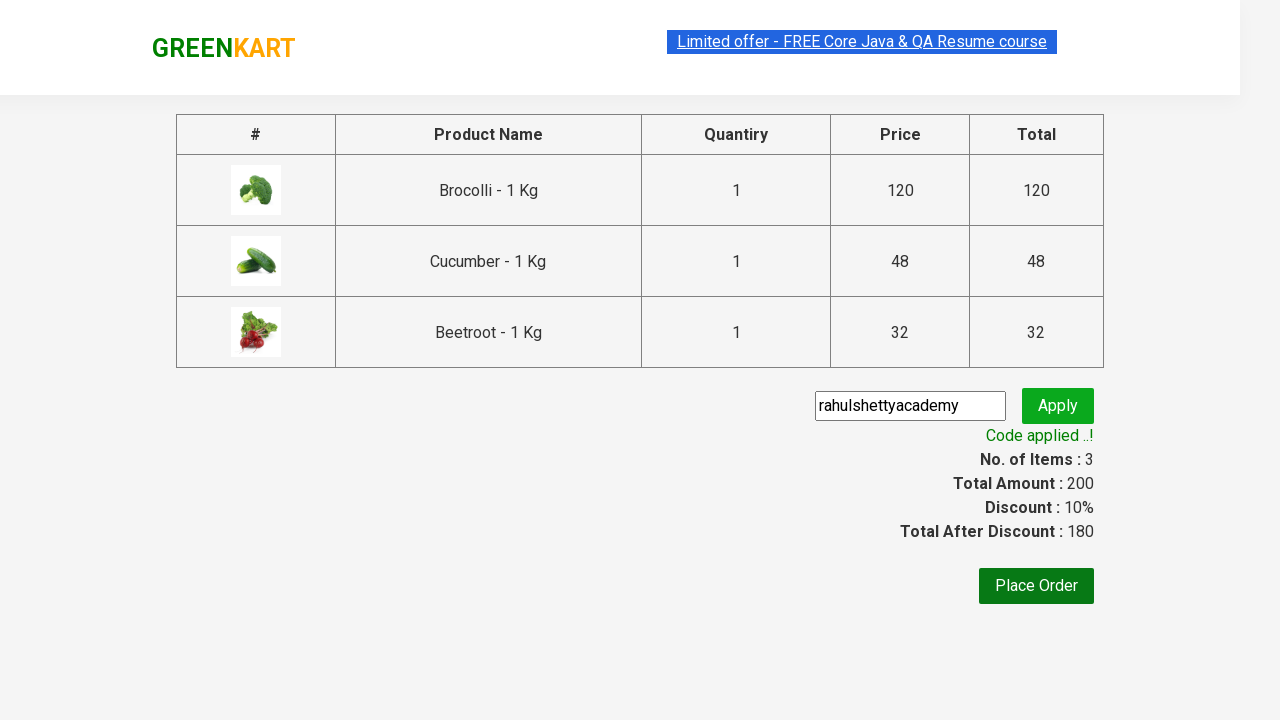